Tests dropdown selection functionality by selecting different course options from a select element

Starting URL: https://www.hyrtutorials.com/p/html-dropdown-elements-practice.html

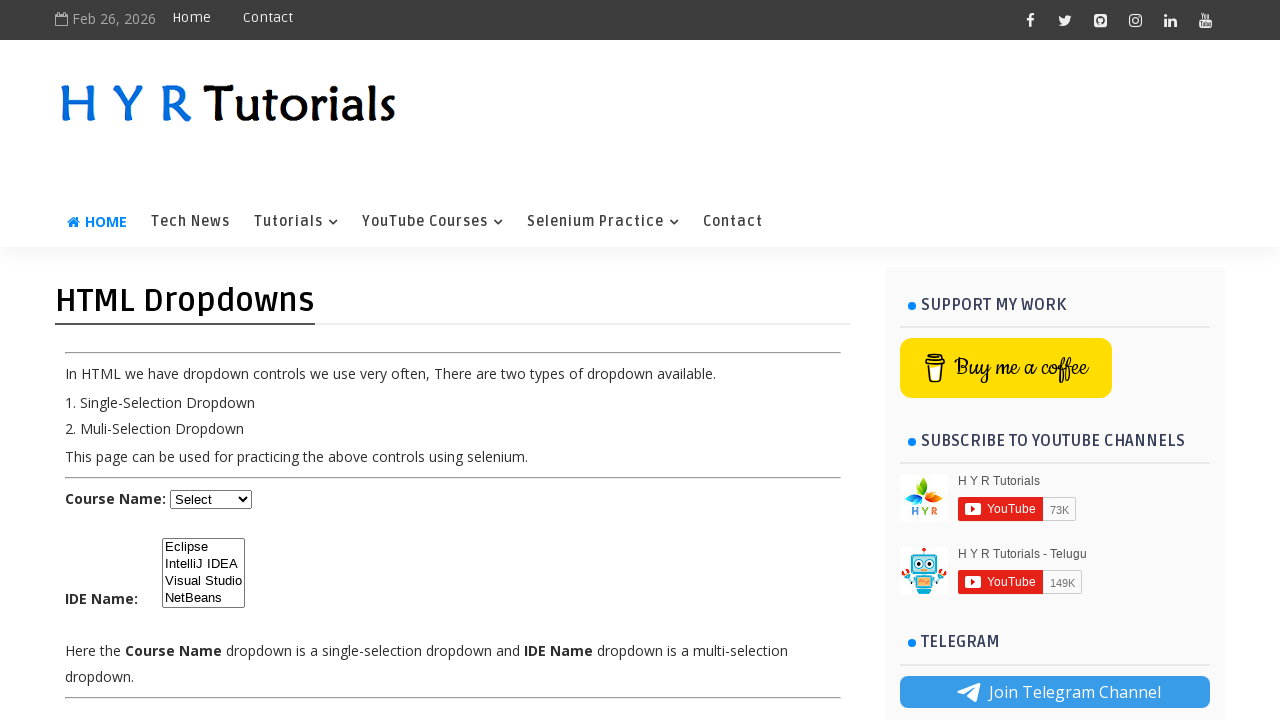

Navigated to HTML dropdown elements practice page
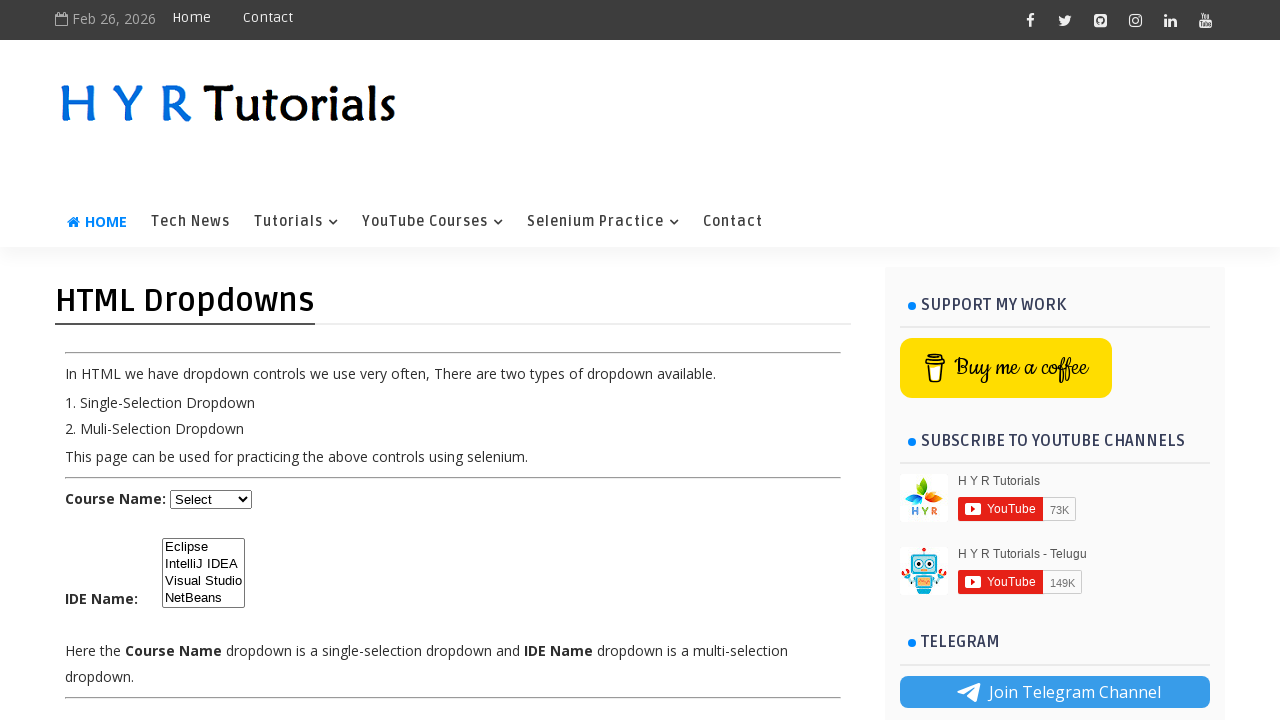

Located course dropdown element
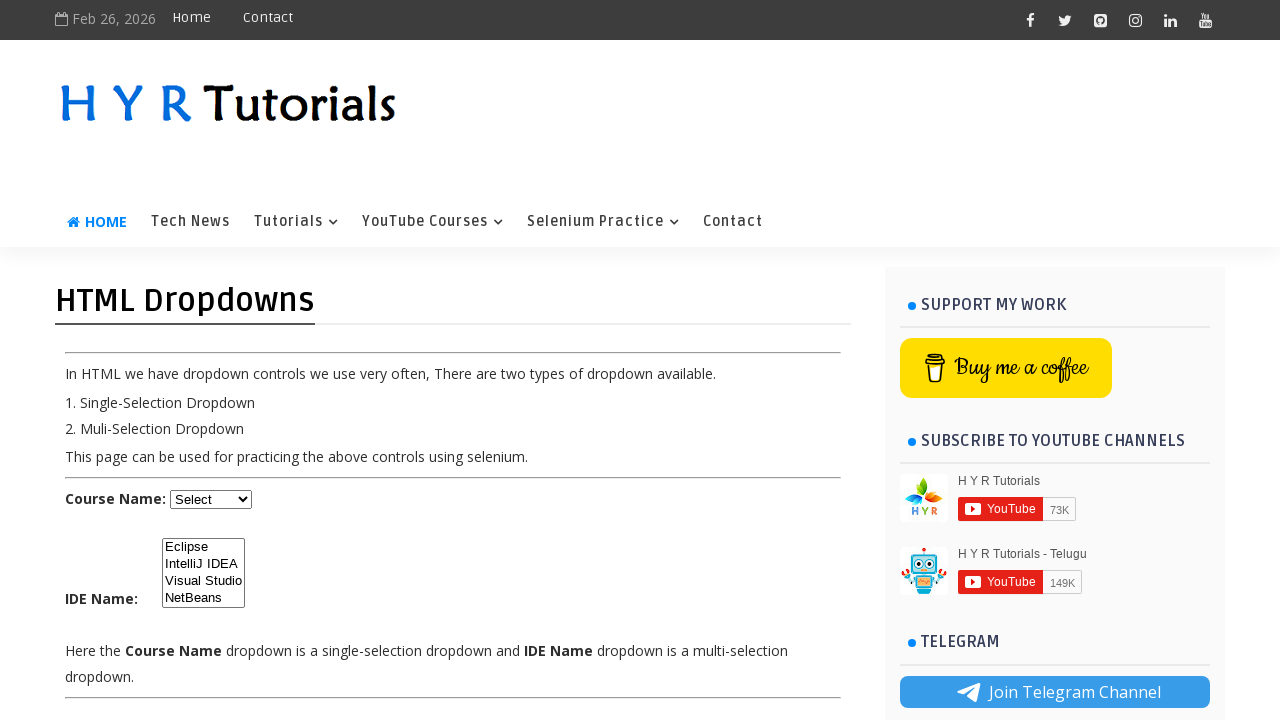

Selected Java course option from dropdown on #course
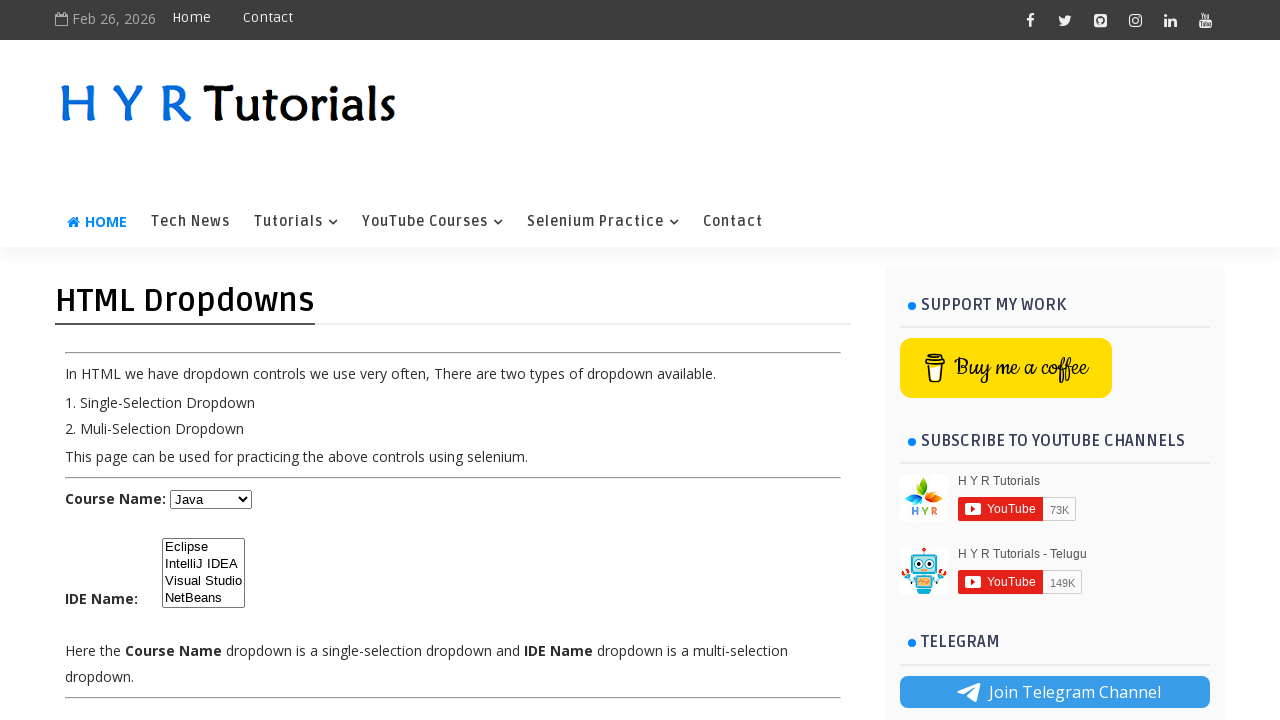

Waited 2 seconds
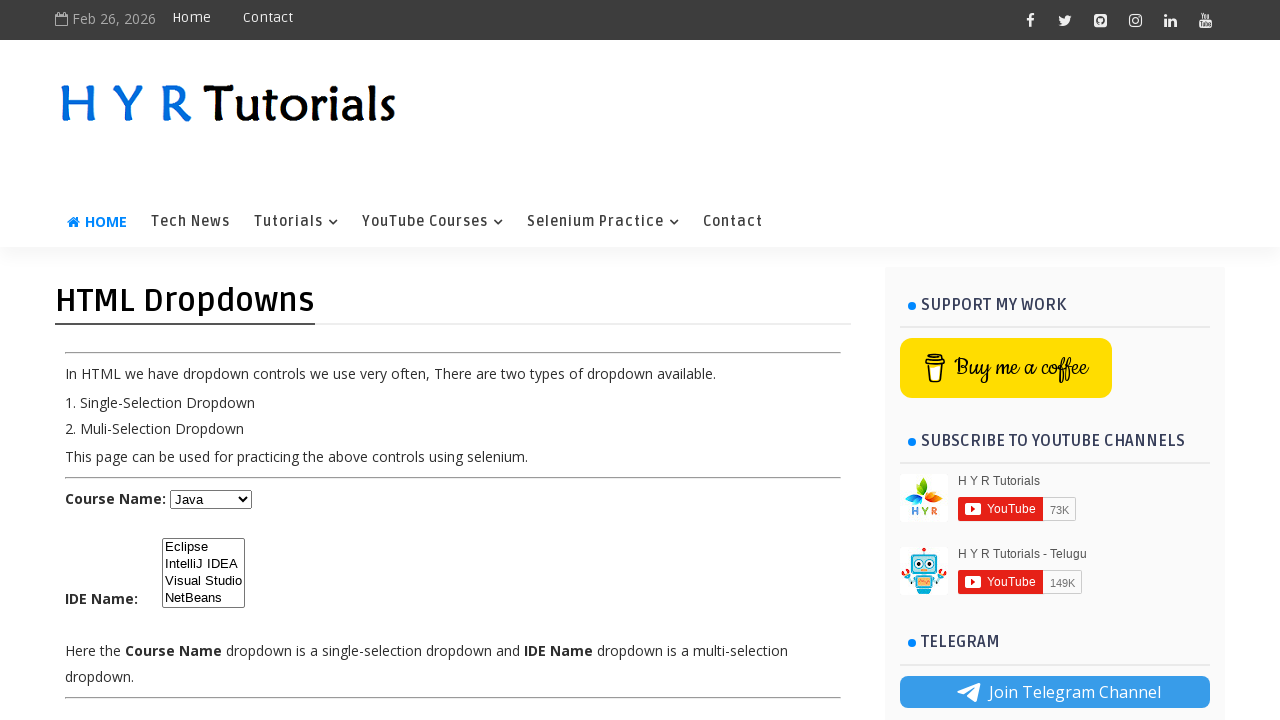

Selected .NET course option from dropdown on #course
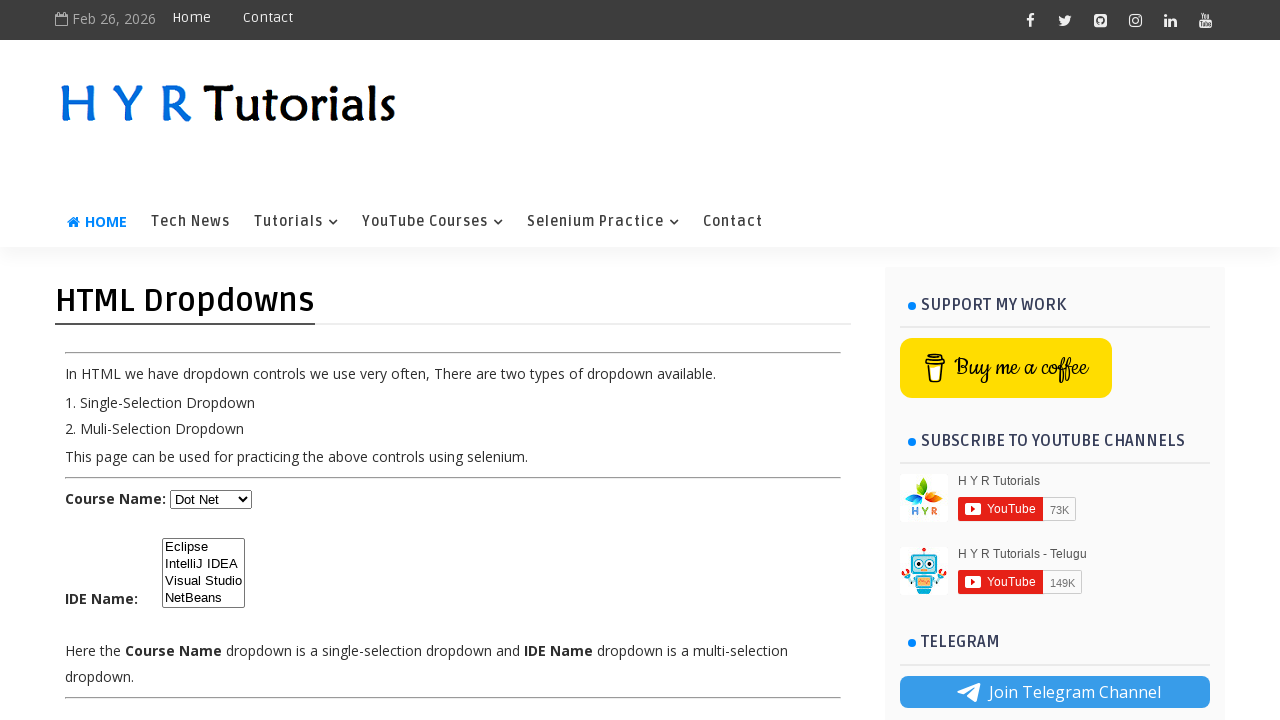

Waited 2 seconds
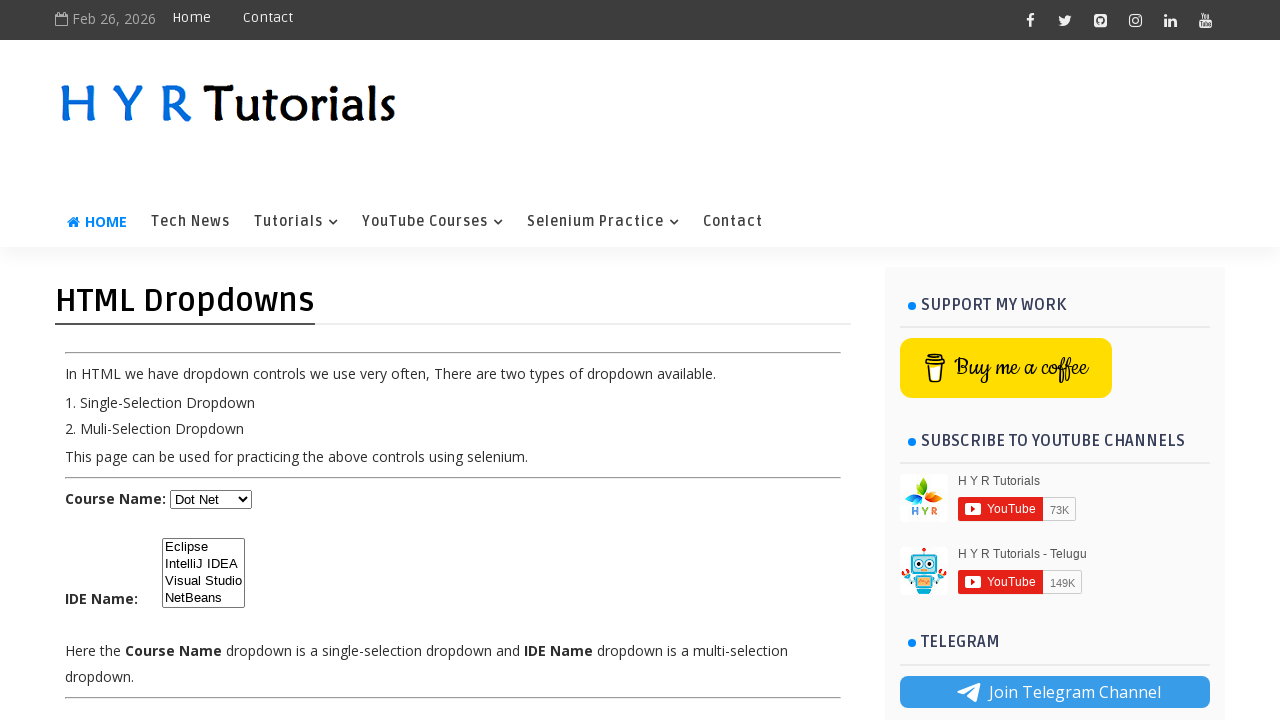

Selected JavaScript course option from dropdown on #course
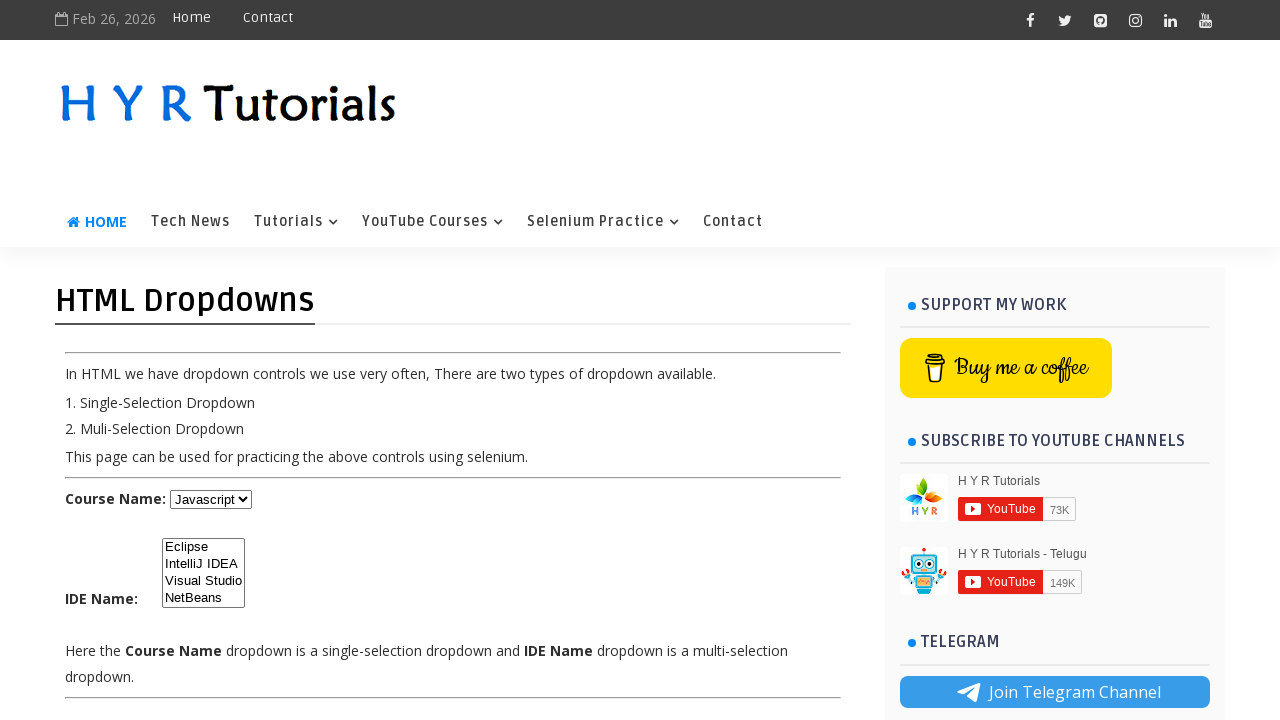

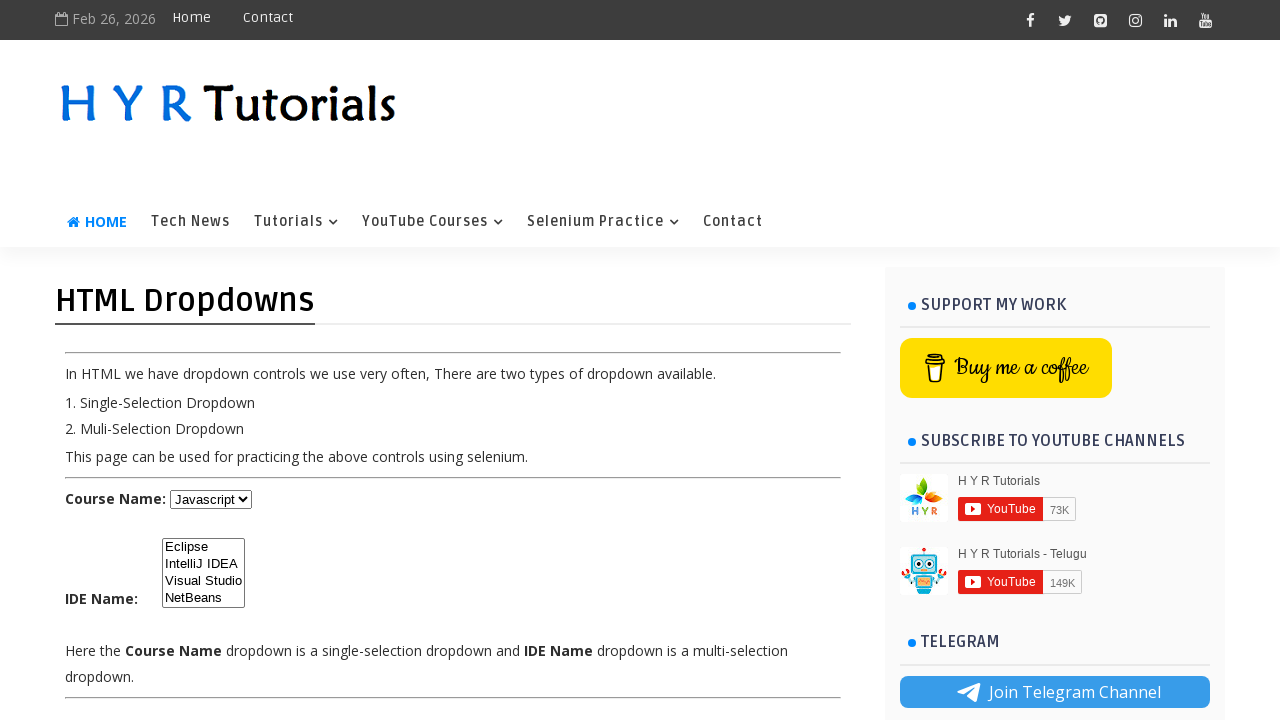